Tests JavaScript alert handling by clicking the alert button, accepting the alert dialog, and verifying the result message

Starting URL: https://the-internet.herokuapp.com/javascript_alerts

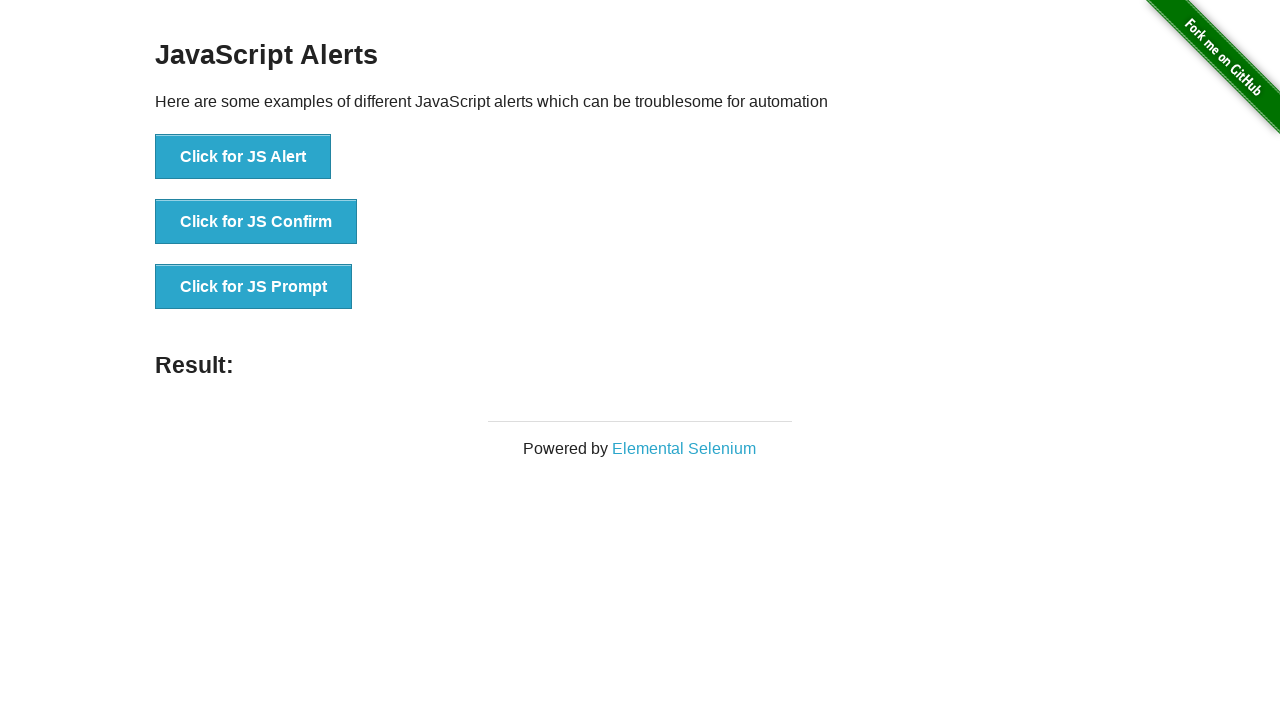

Set up dialog handler to automatically accept alerts
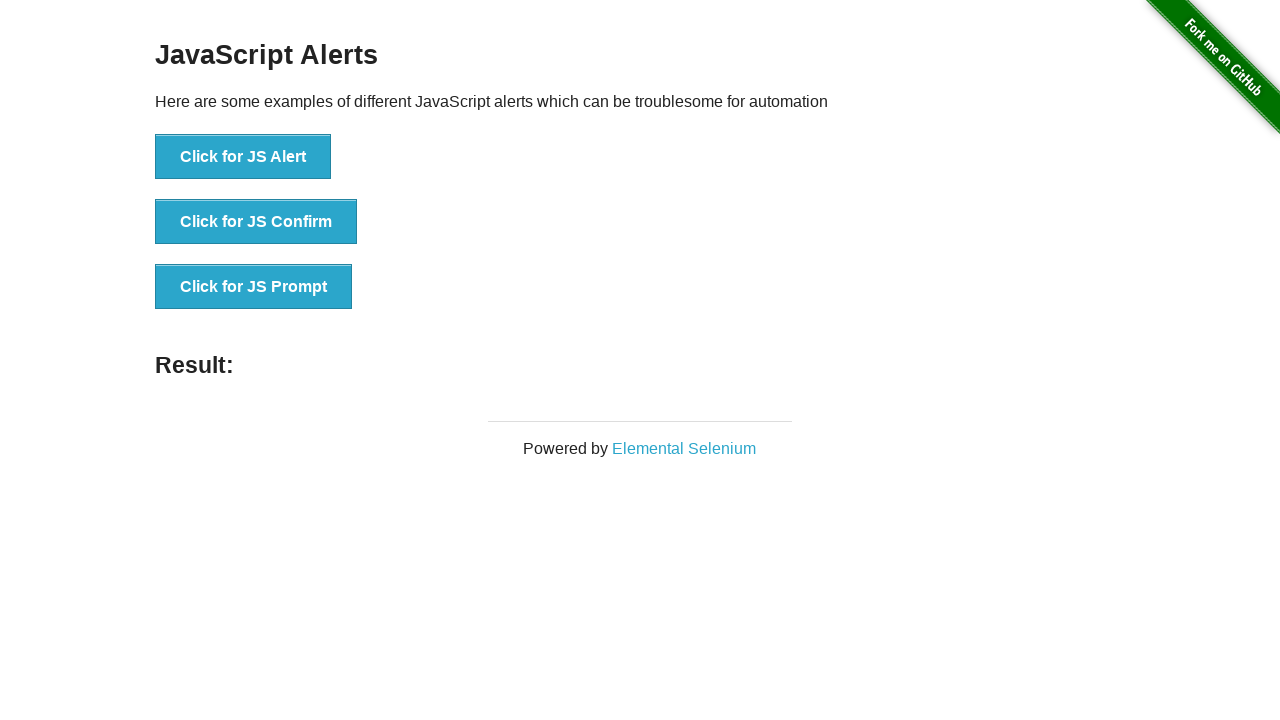

Clicked the JS Alert button at (243, 157) on xpath=//button[contains(text(), 'Click for JS Alert')]
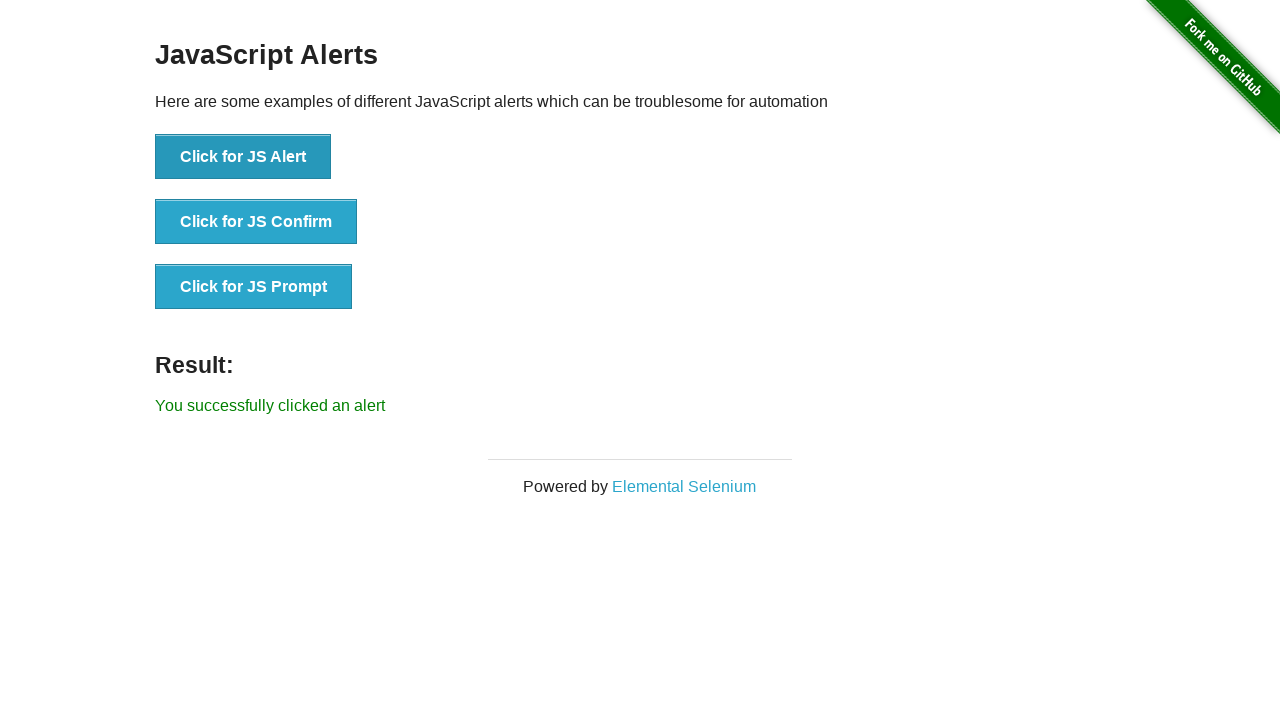

Retrieved result message text
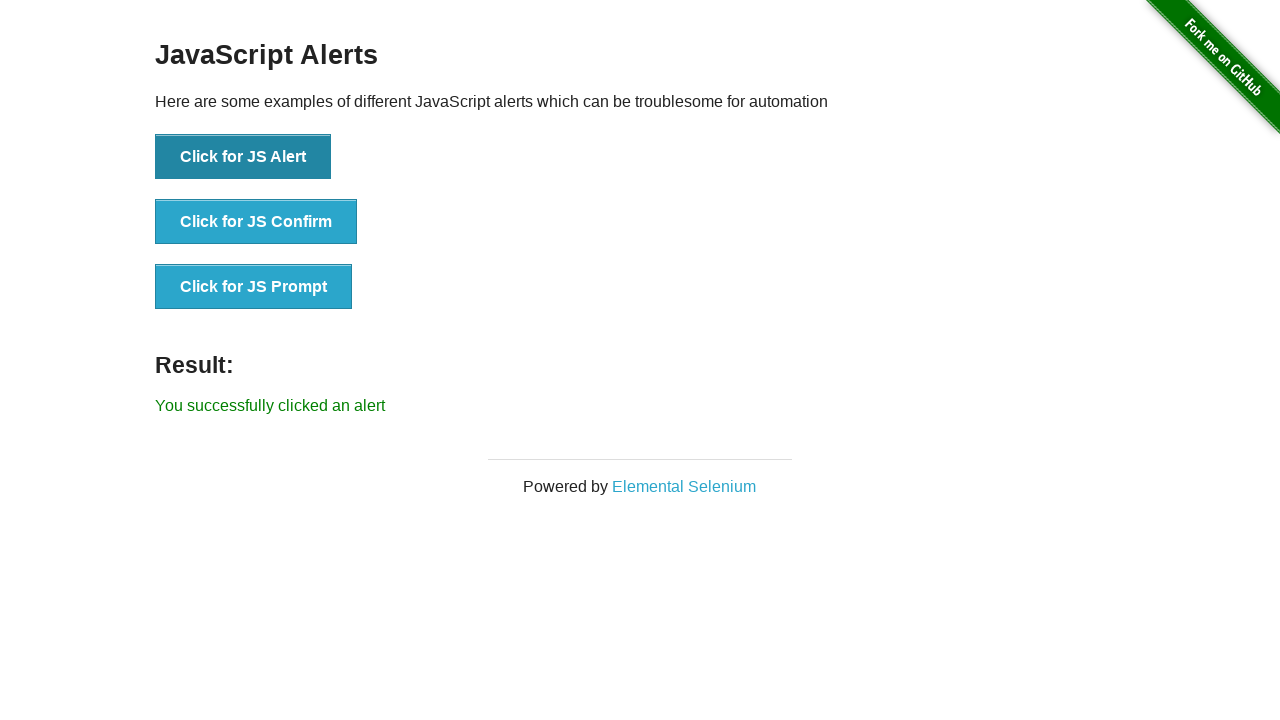

Verified result message equals 'You successfully clicked an alert'
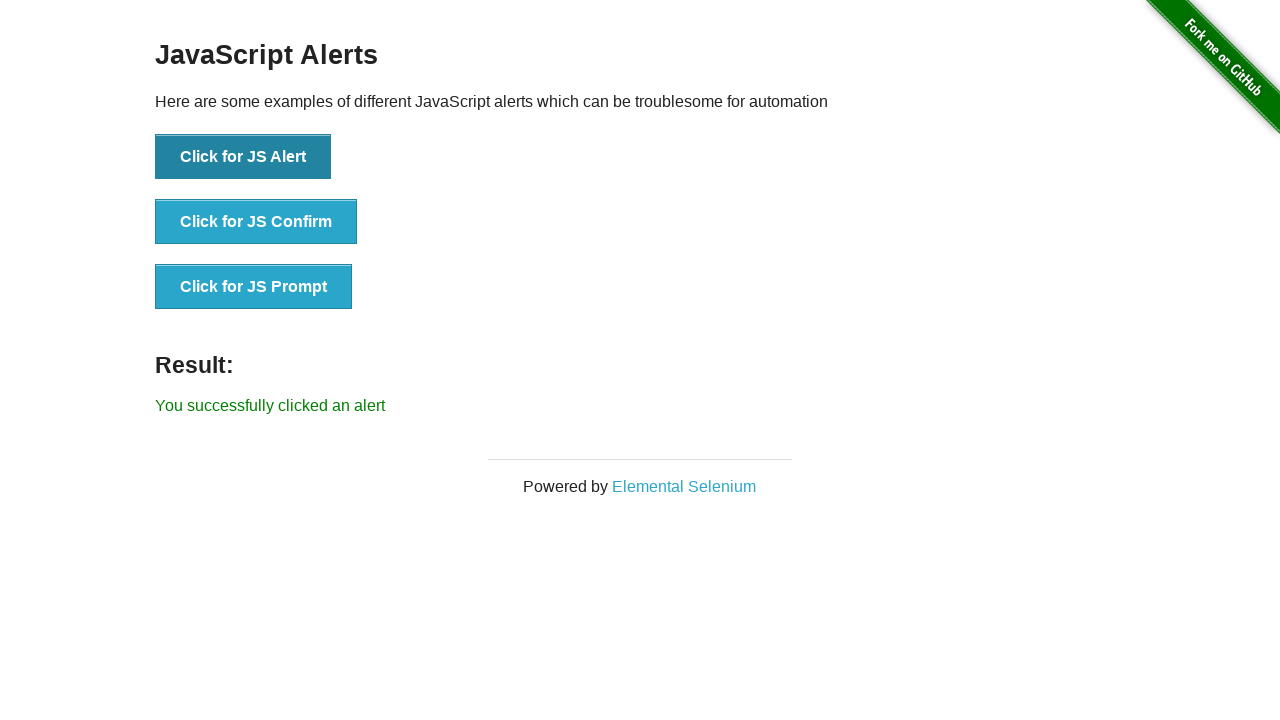

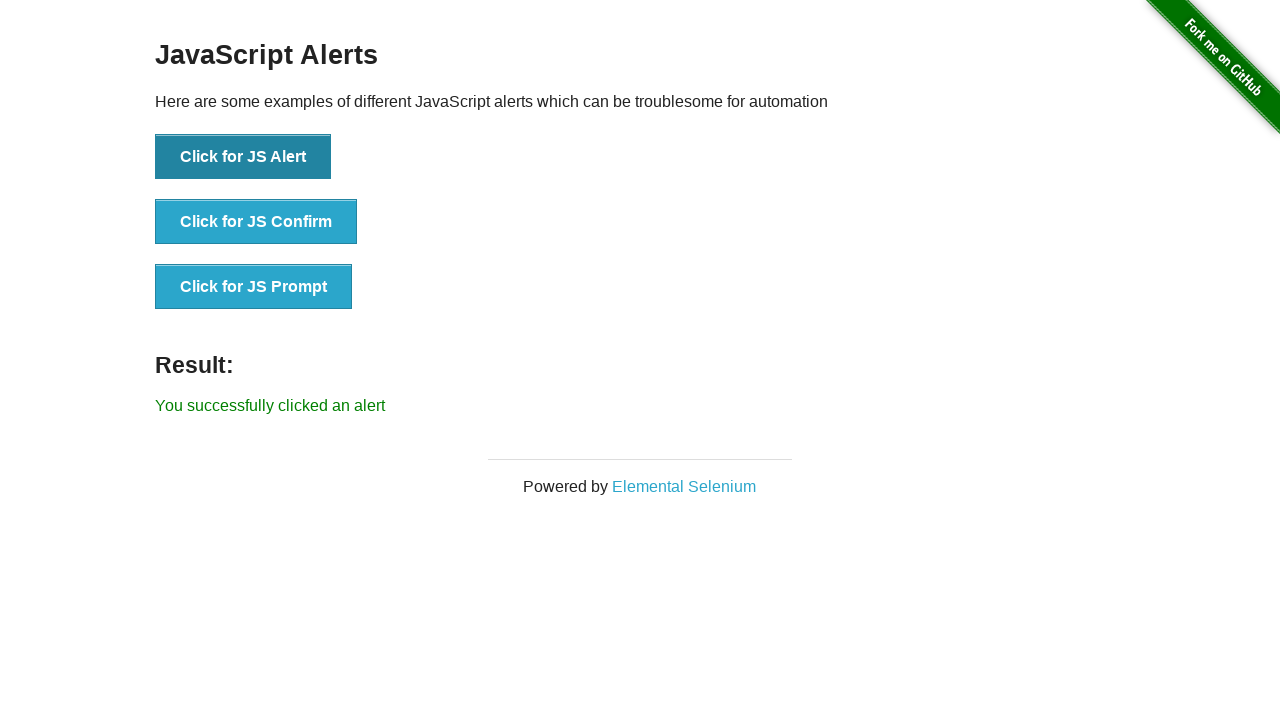